Tests alert dialog handling by triggering an alert and accepting it

Starting URL: https://www.w3school.com.cn/tiy/t.asp?f=hdom_alert

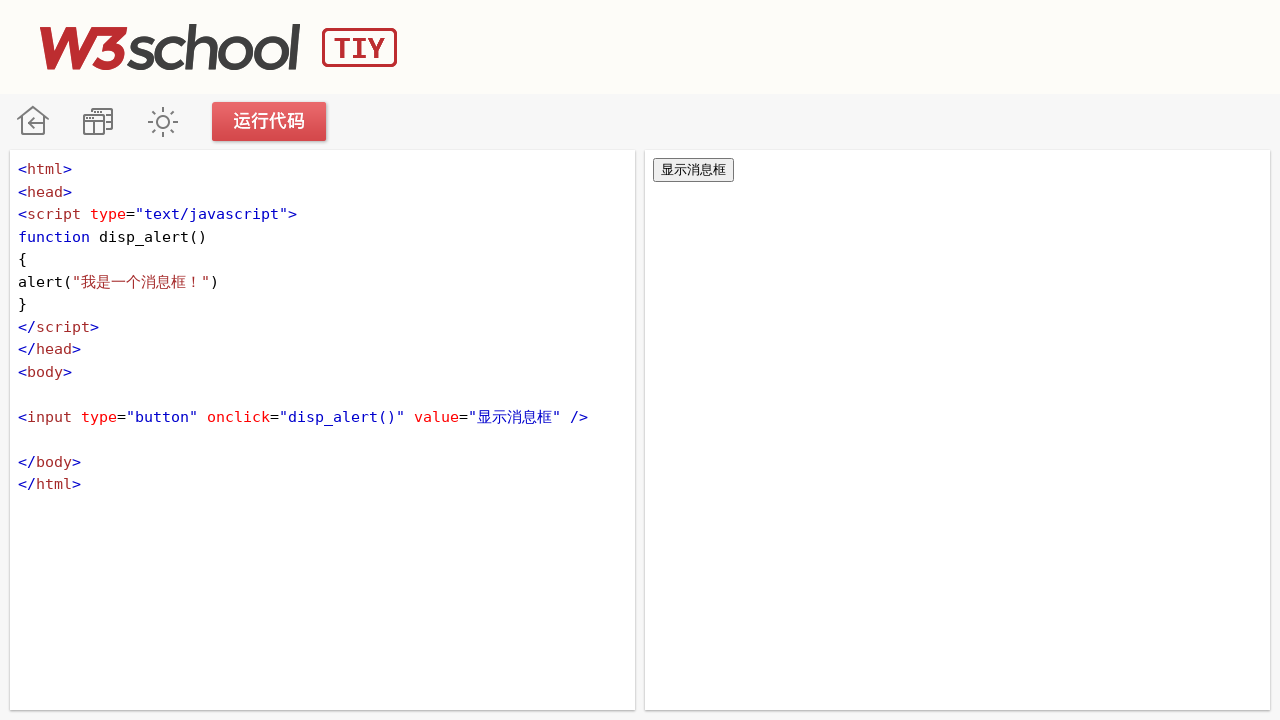

Located iframe with name 'iframeResult'
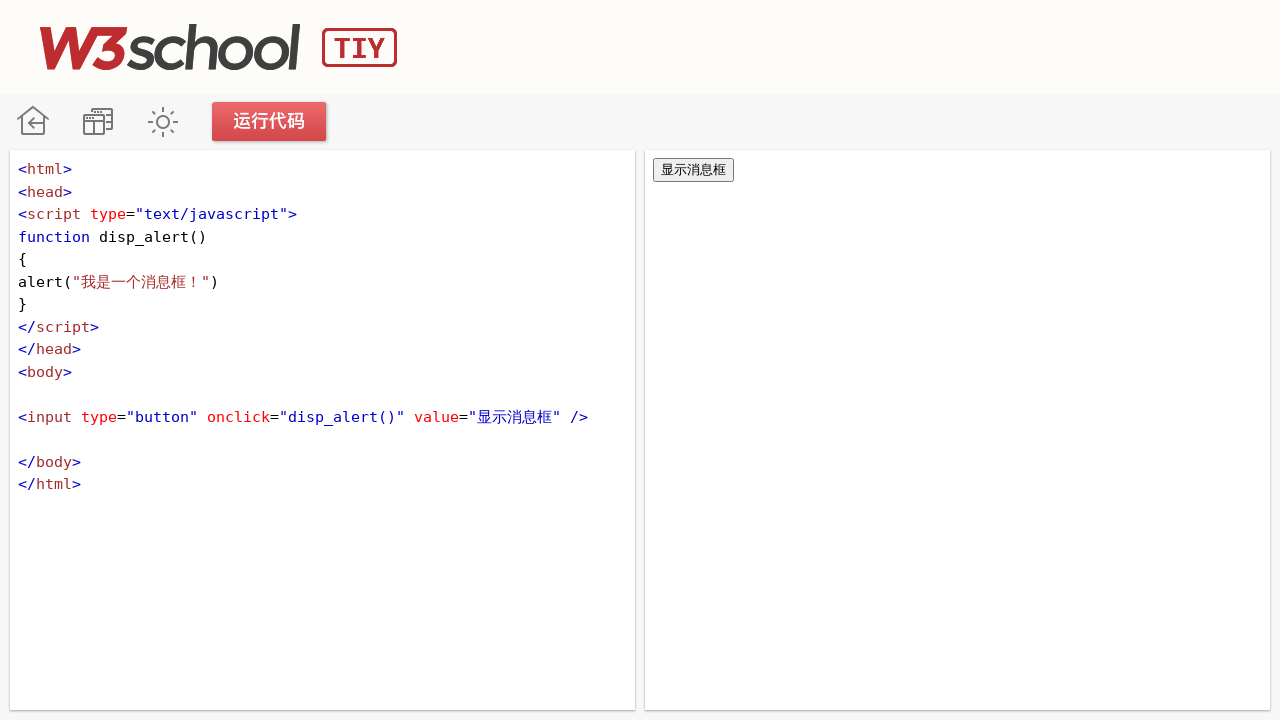

Set up alert dialog handler to accept dialogs
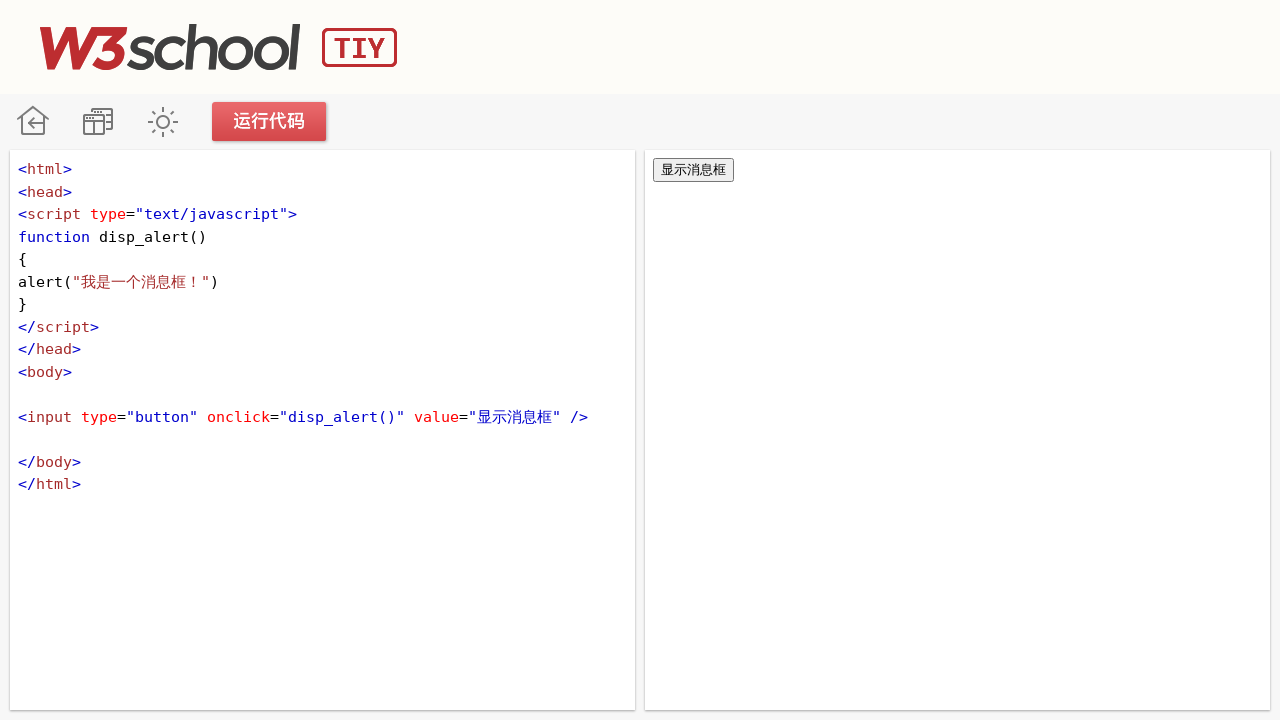

Clicked button to trigger alert dialog at (694, 170) on iframe[name='iframeResult'] >> internal:control=enter-frame >> input[type='butto
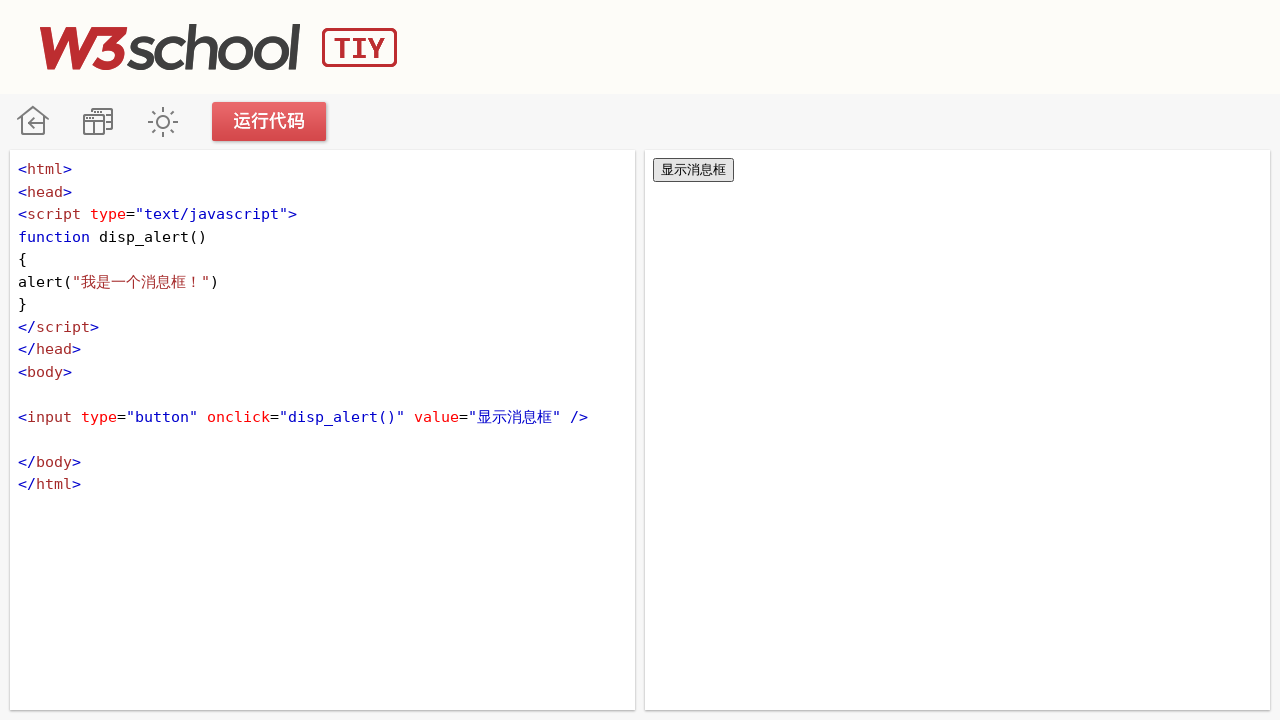

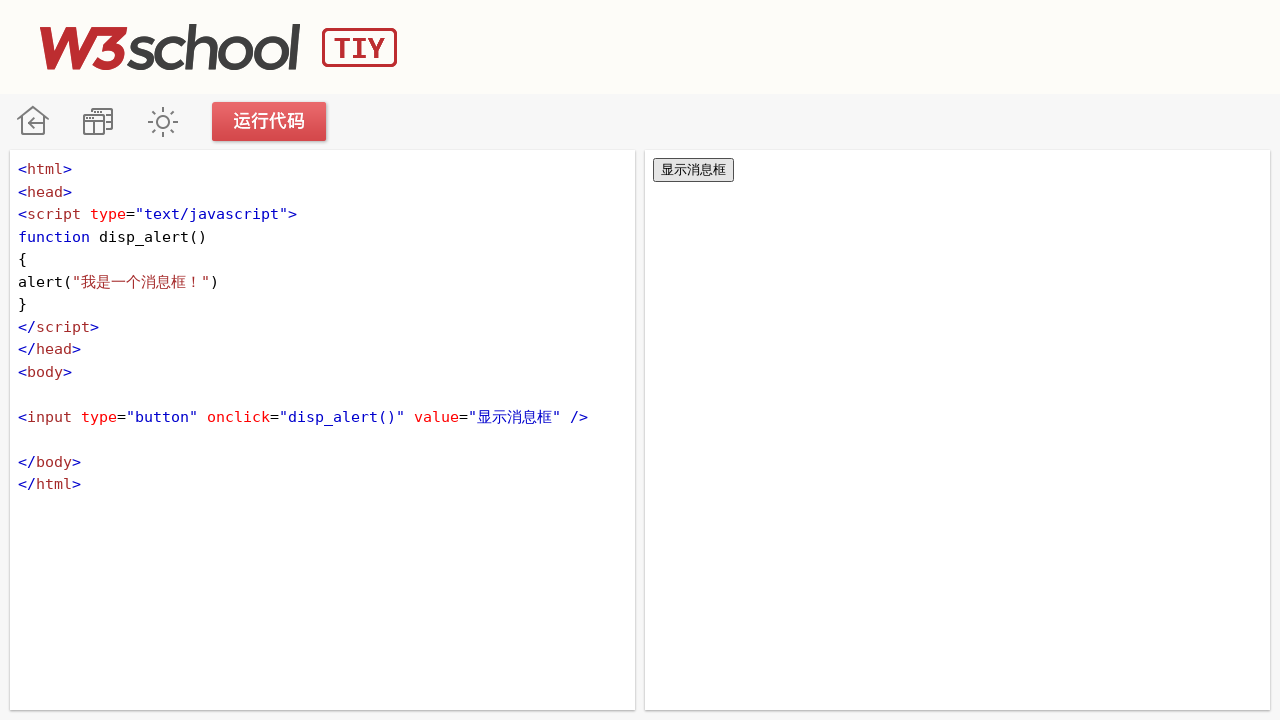